Tests successful user registration by filling in unique username, email, and password fields and verifying the user is logged in

Starting URL: https://realworld.svelte.dev/

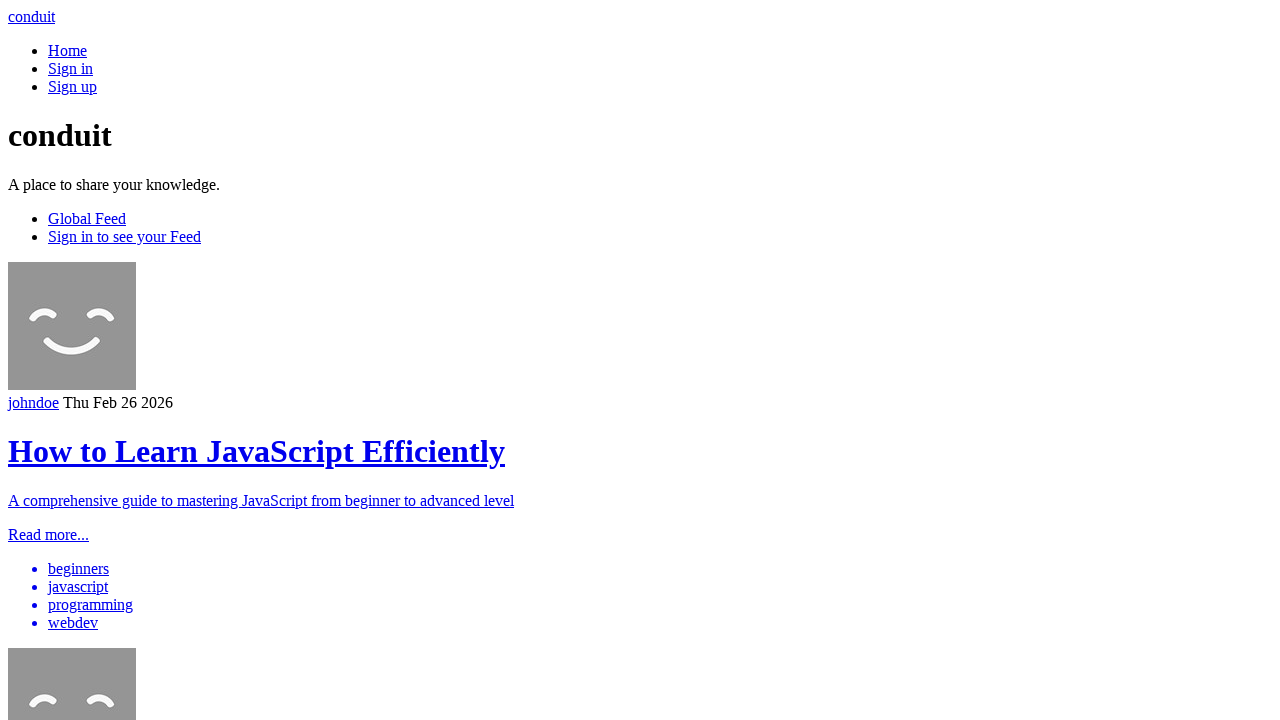

Clicked Sign Up link at (72, 86) on a.nav-link[href="/register"]
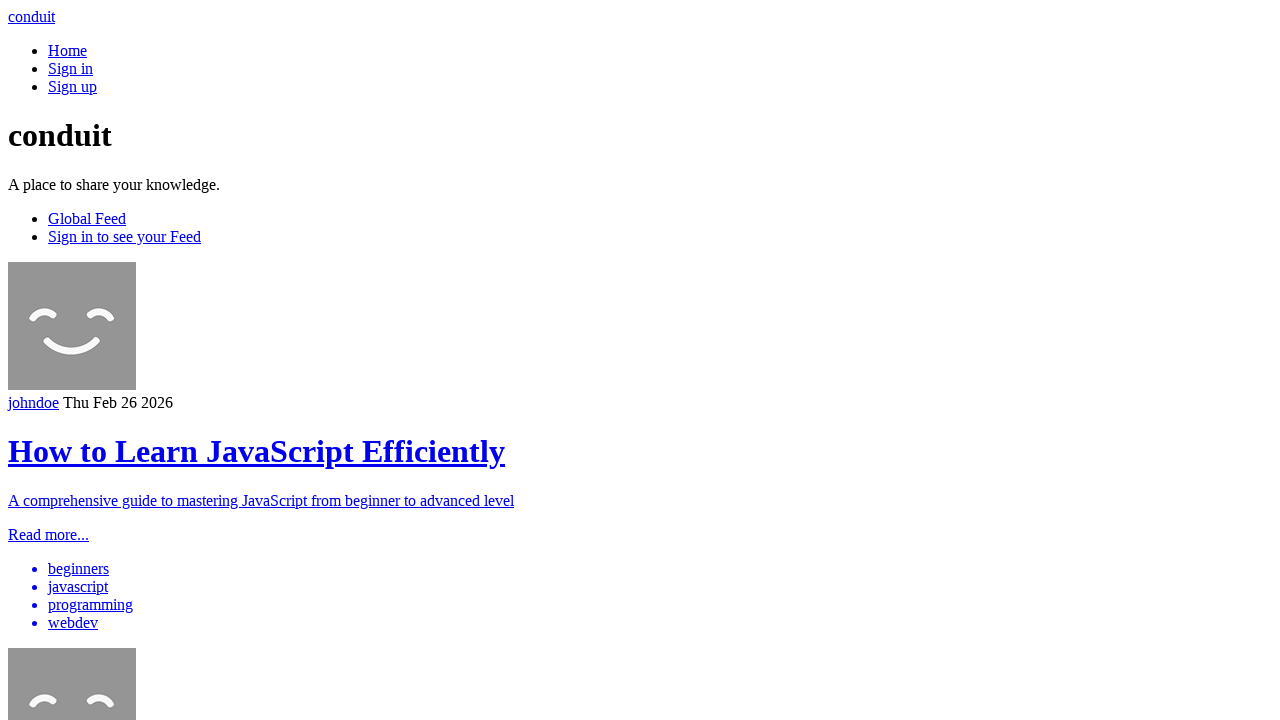

Generated unique timestamp 20260226025732 for username and email
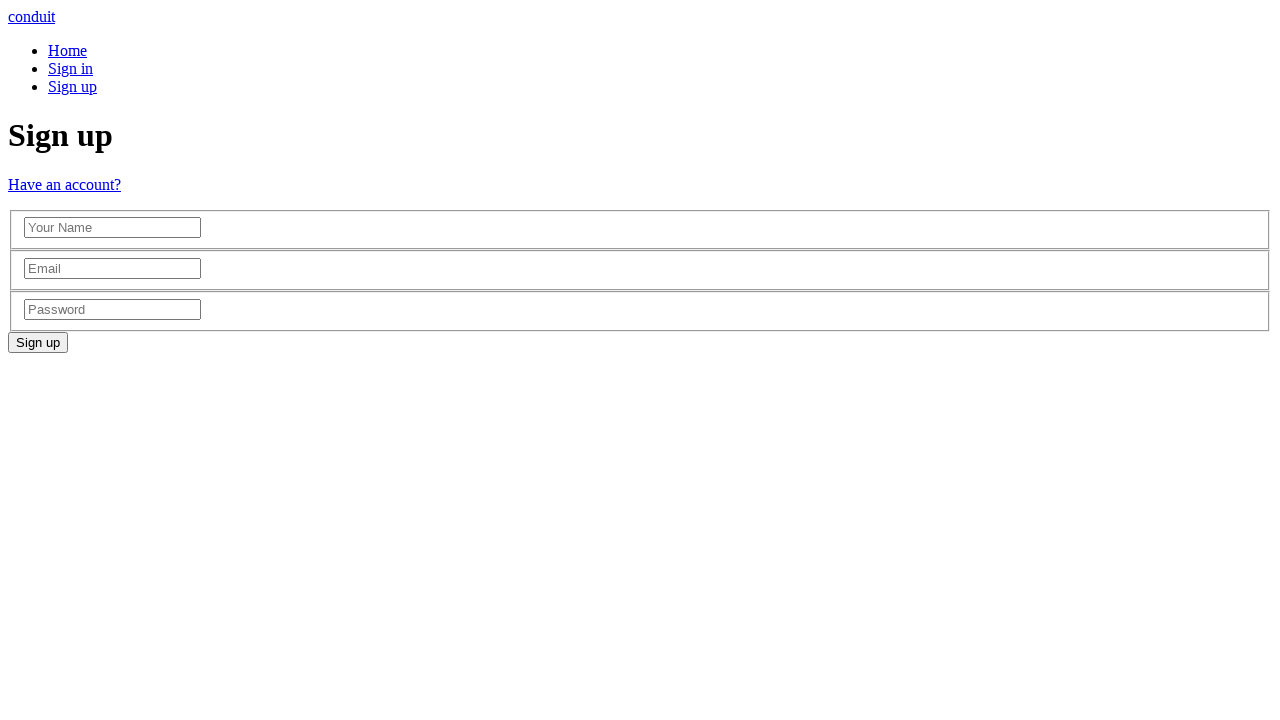

Filled username field with 20260226025732 on input[name="username"]
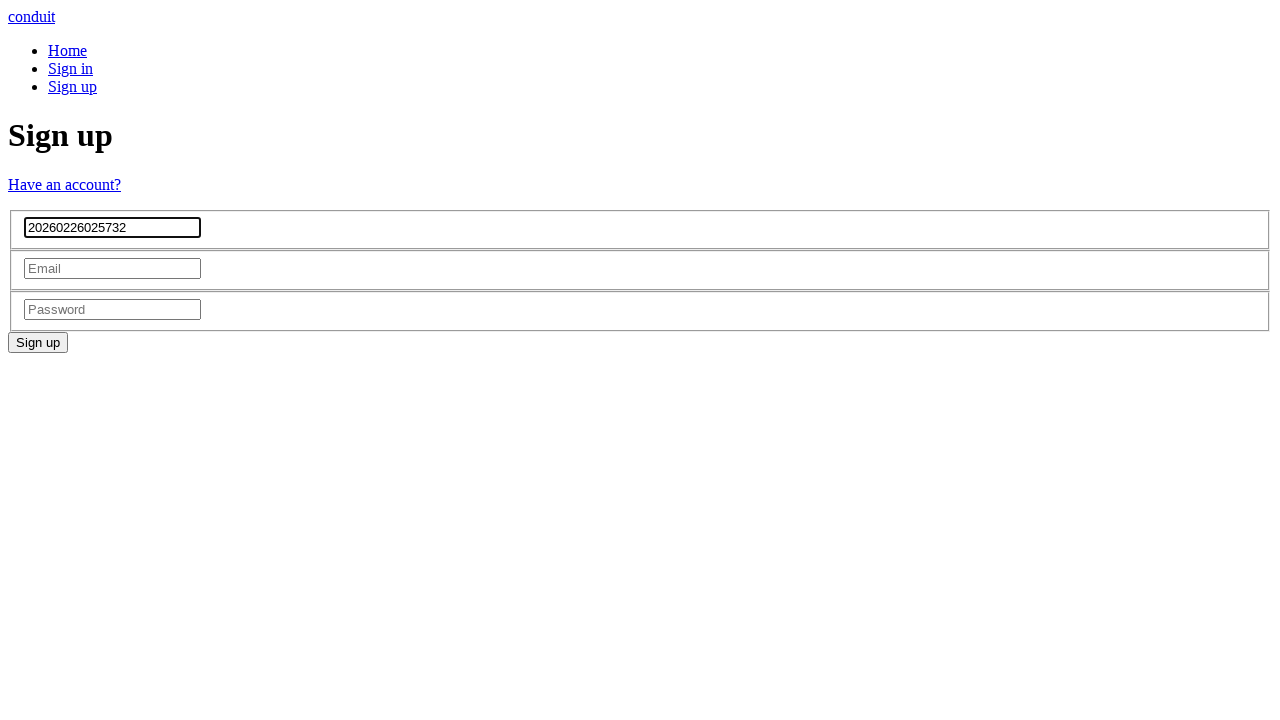

Filled email field with 20260226025732test@hotmail.com on input[name="email"]
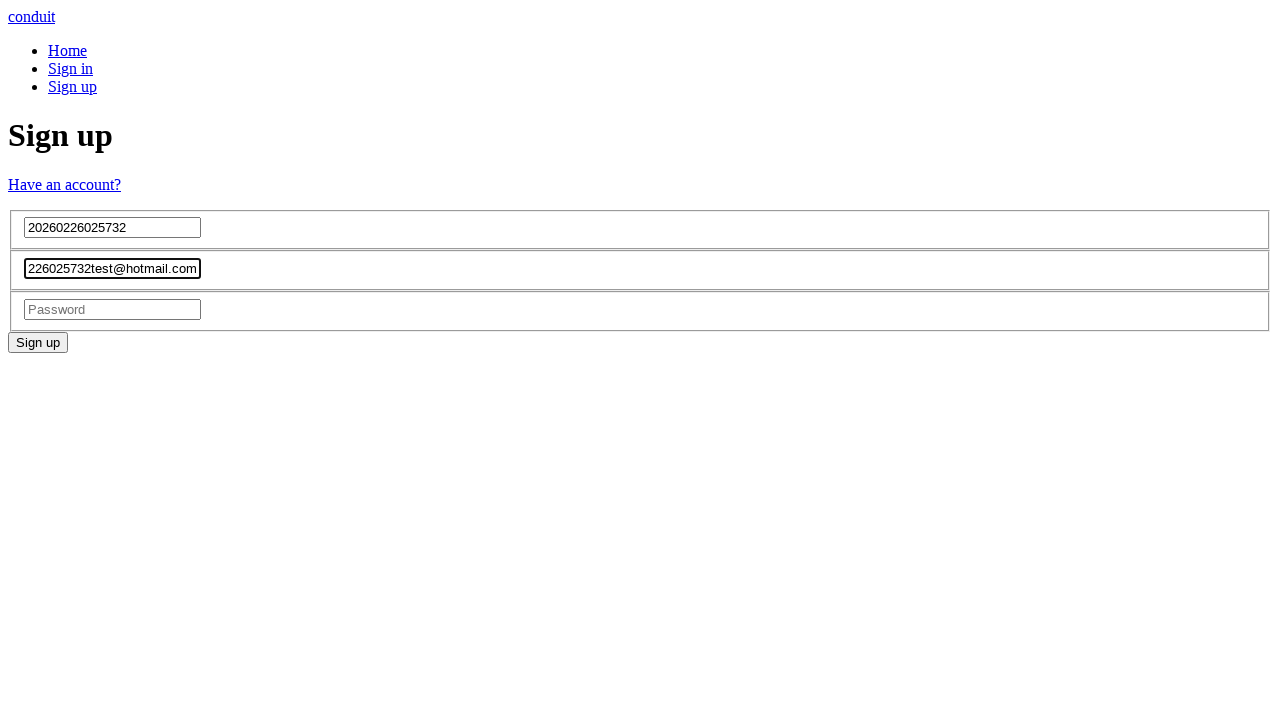

Filled password field with secret123 on input[name="password"]
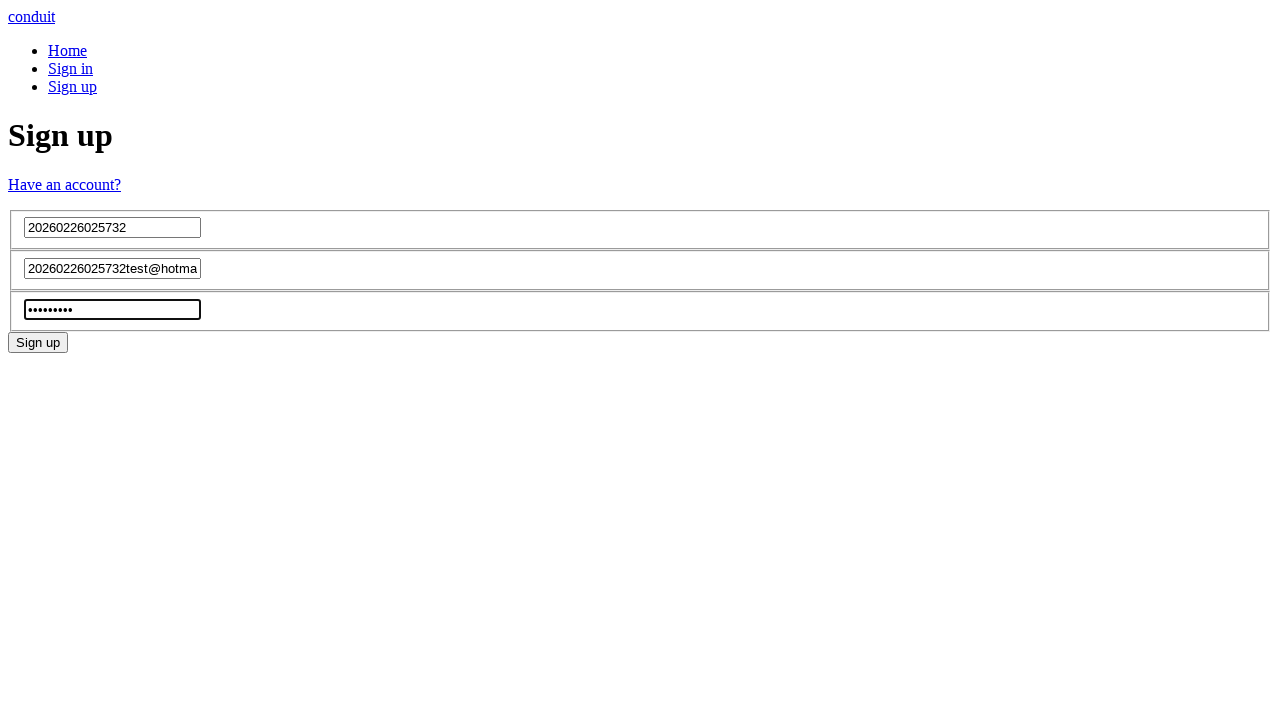

Clicked Sign Up button to submit registration at (38, 342) on button.btn.btn-lg.btn-primary.pull-xs-right
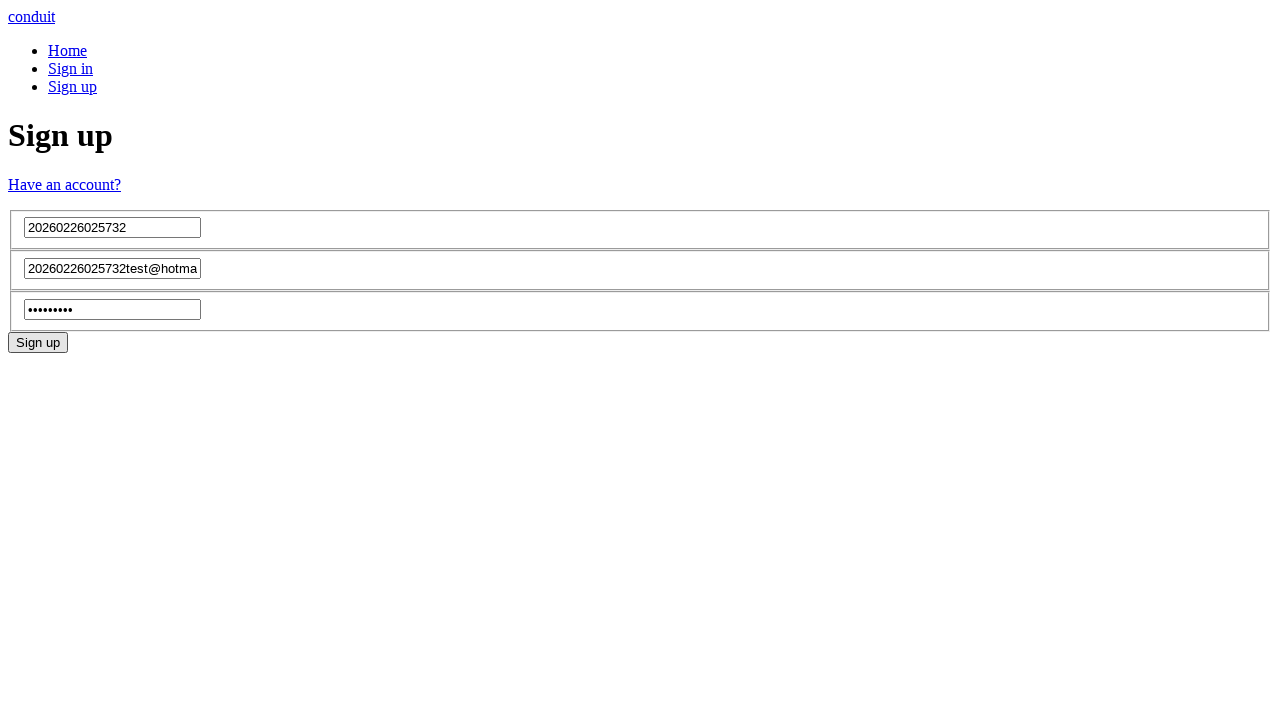

Verified user is logged in with profile link for @20260226025732
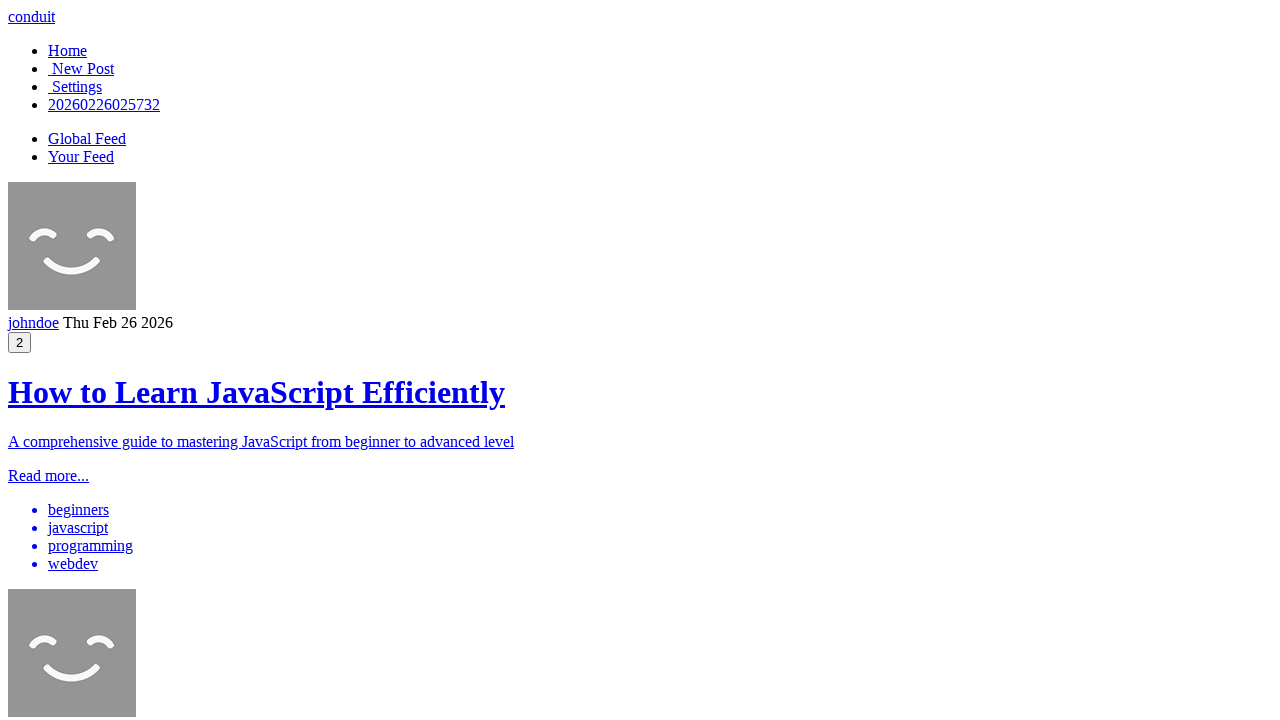

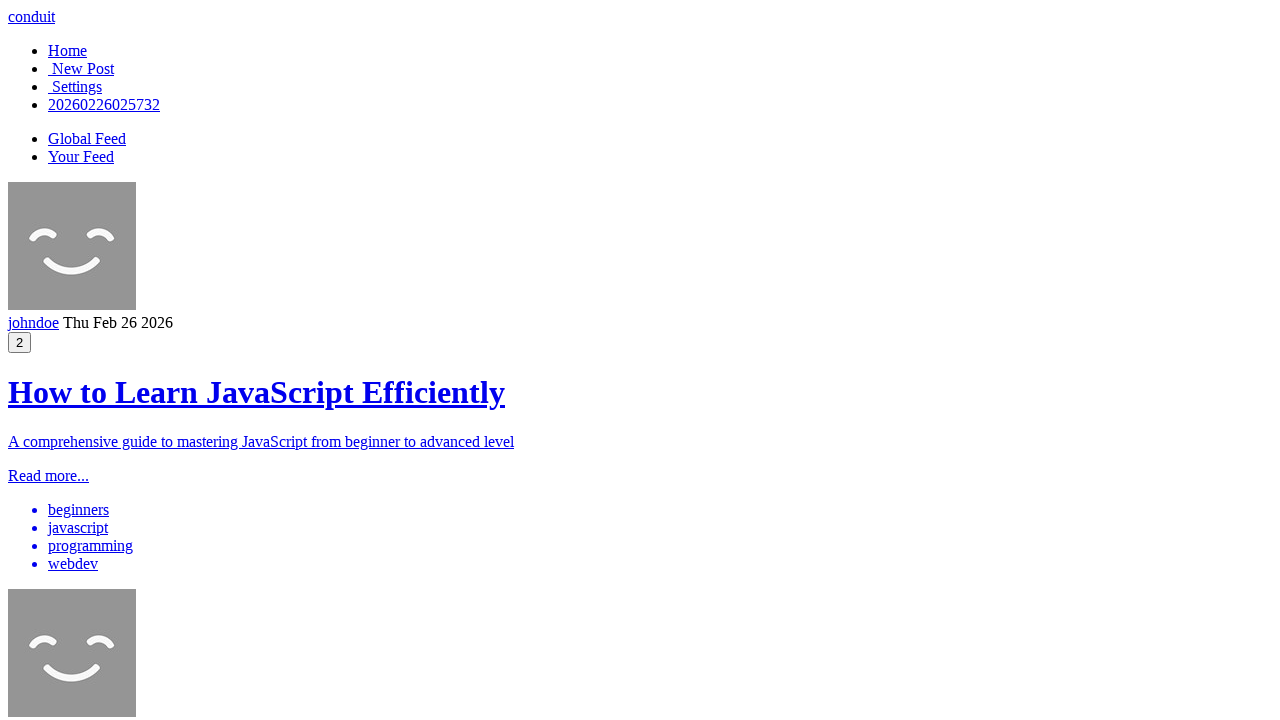